Tests various JavaScript alert interactions including simple alerts, timer-based alerts, confirmation dialogs, and prompt dialogs with text input

Starting URL: https://demoqa.com/alerts

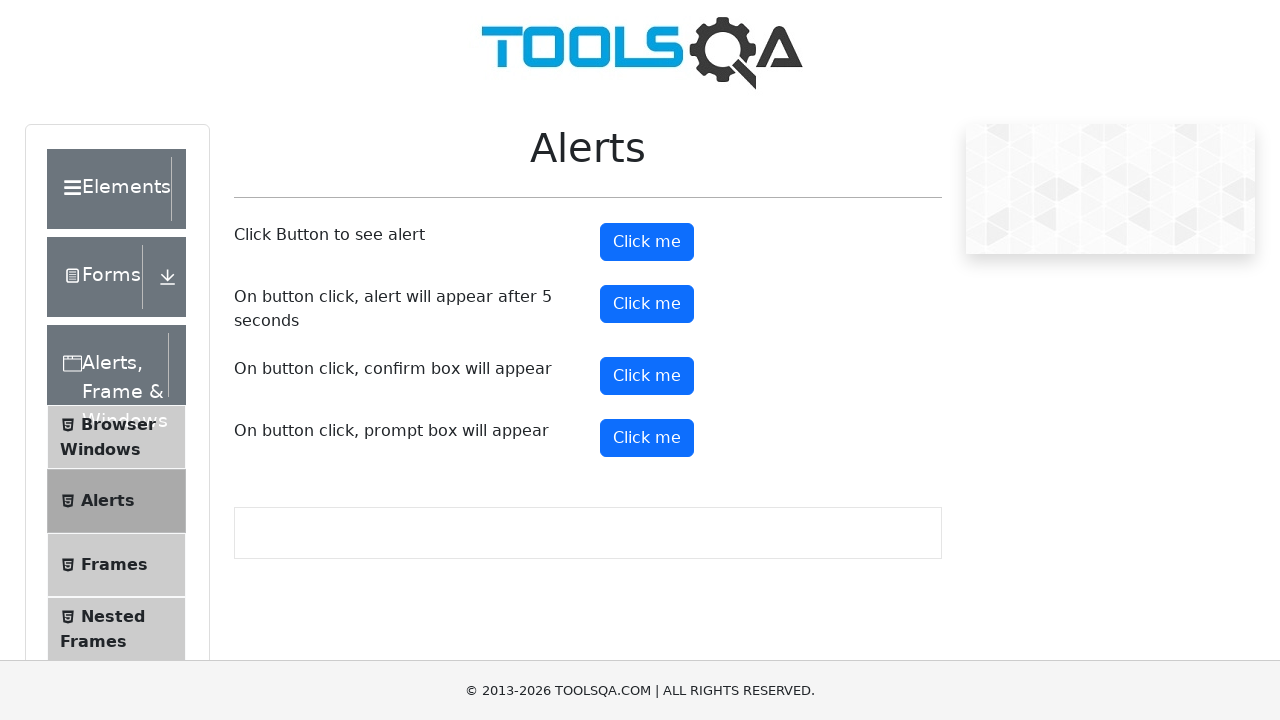

Clicked button to trigger simple alert at (647, 242) on #alertButton
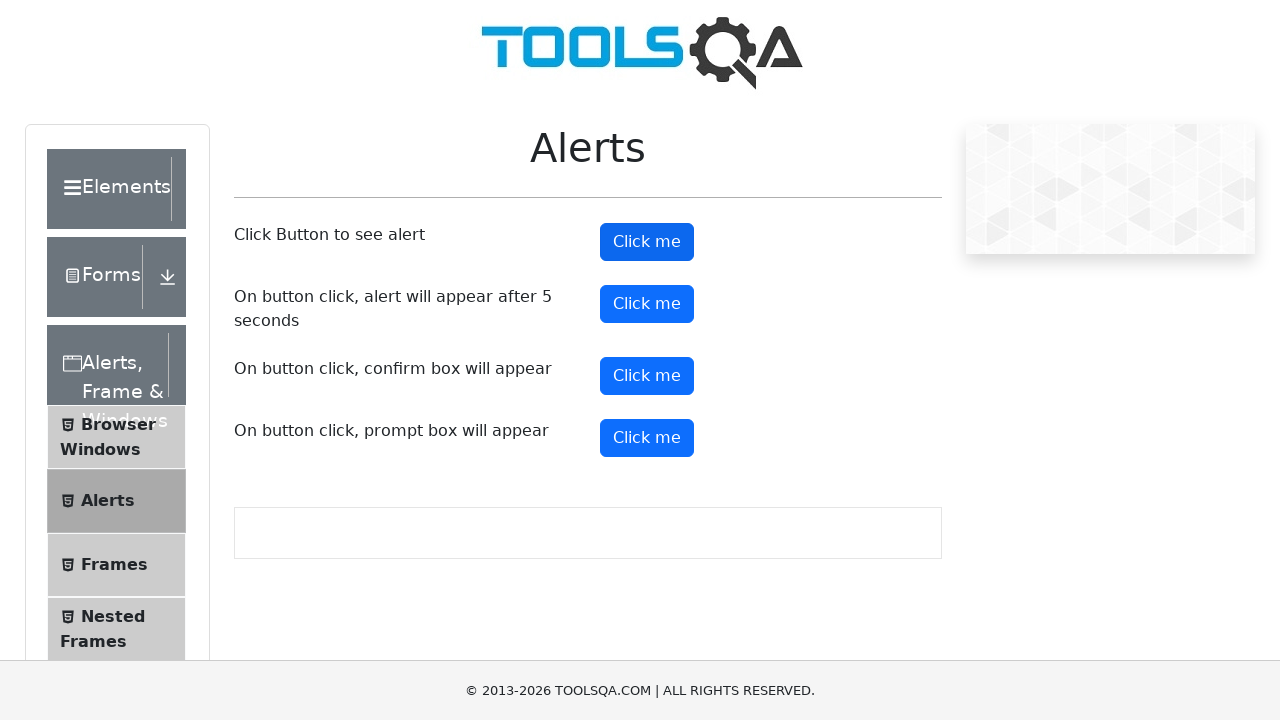

Set up dialog handler to accept simple alert
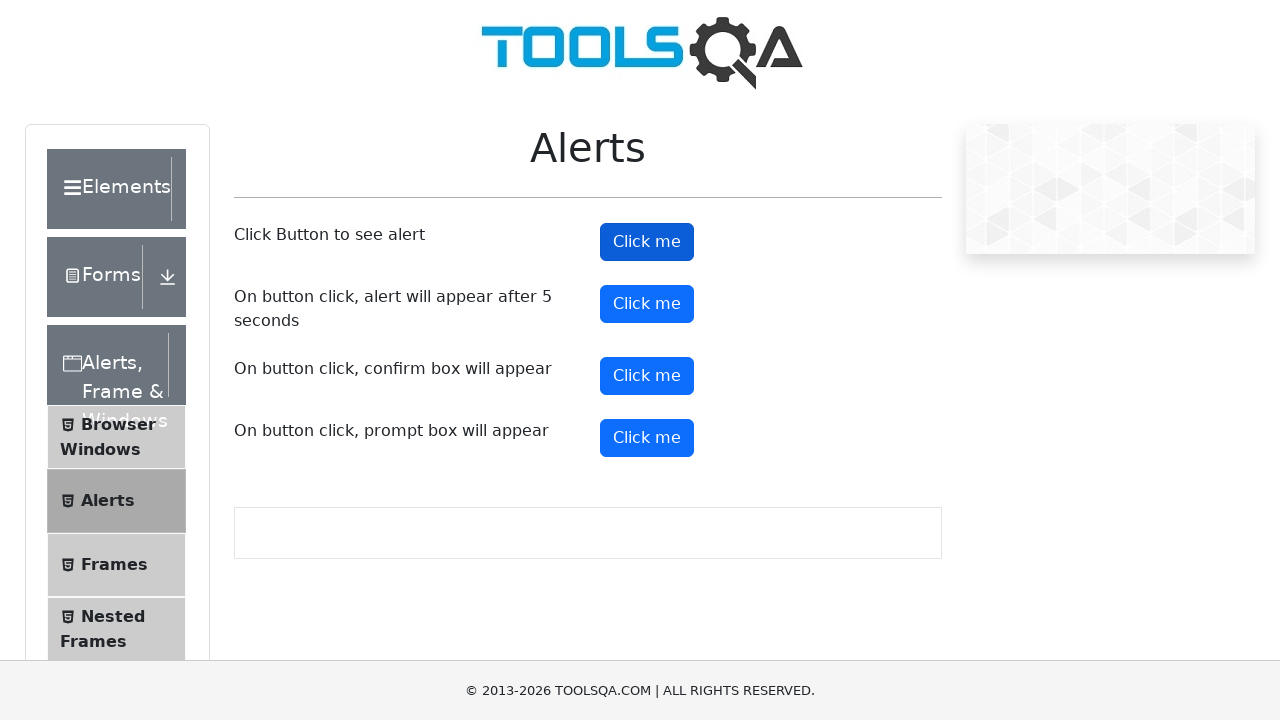

Clicked button to trigger timer-based alert at (647, 304) on #timerAlertButton
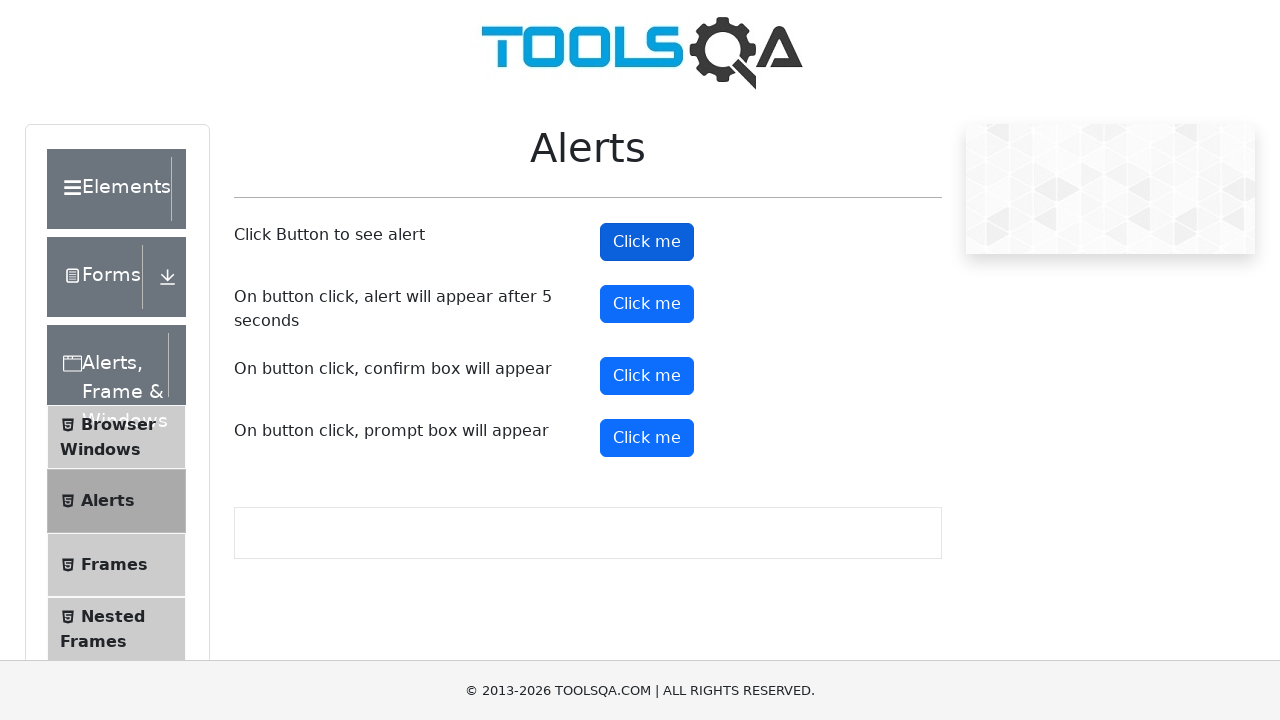

Waited 5 seconds for timer-based alert to appear
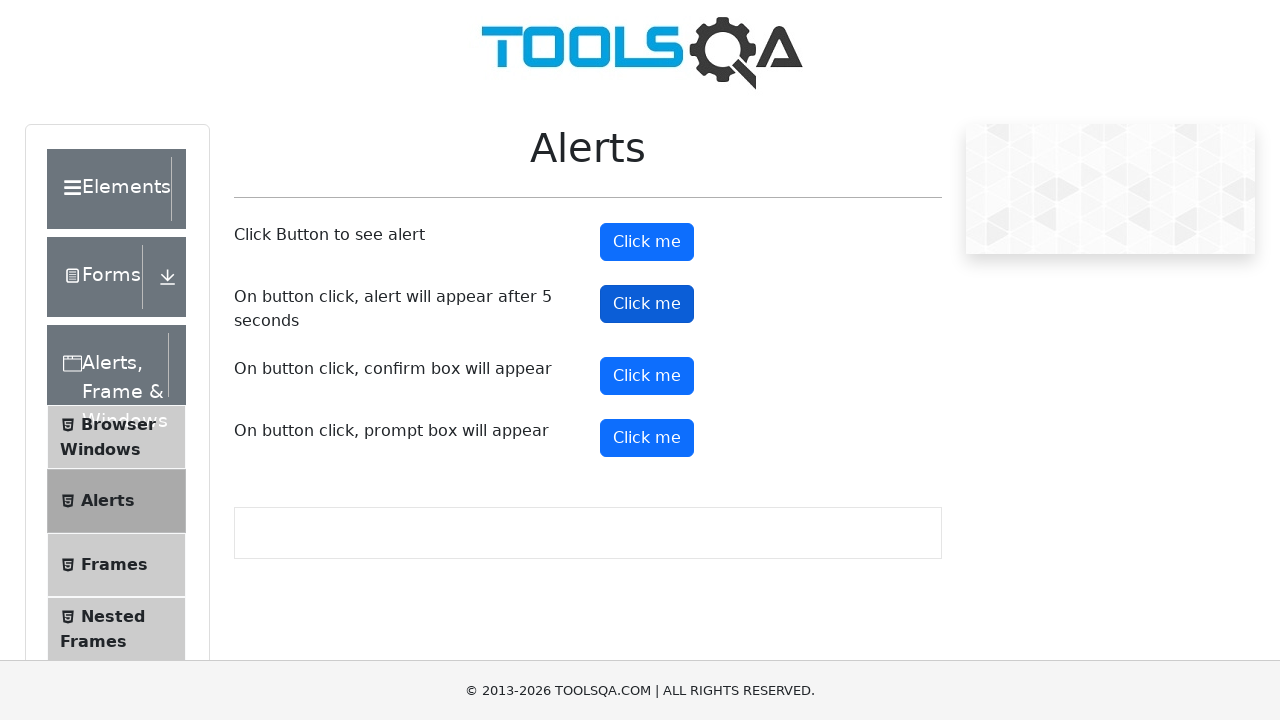

Clicked button to trigger confirmation dialog at (647, 376) on #confirmButton
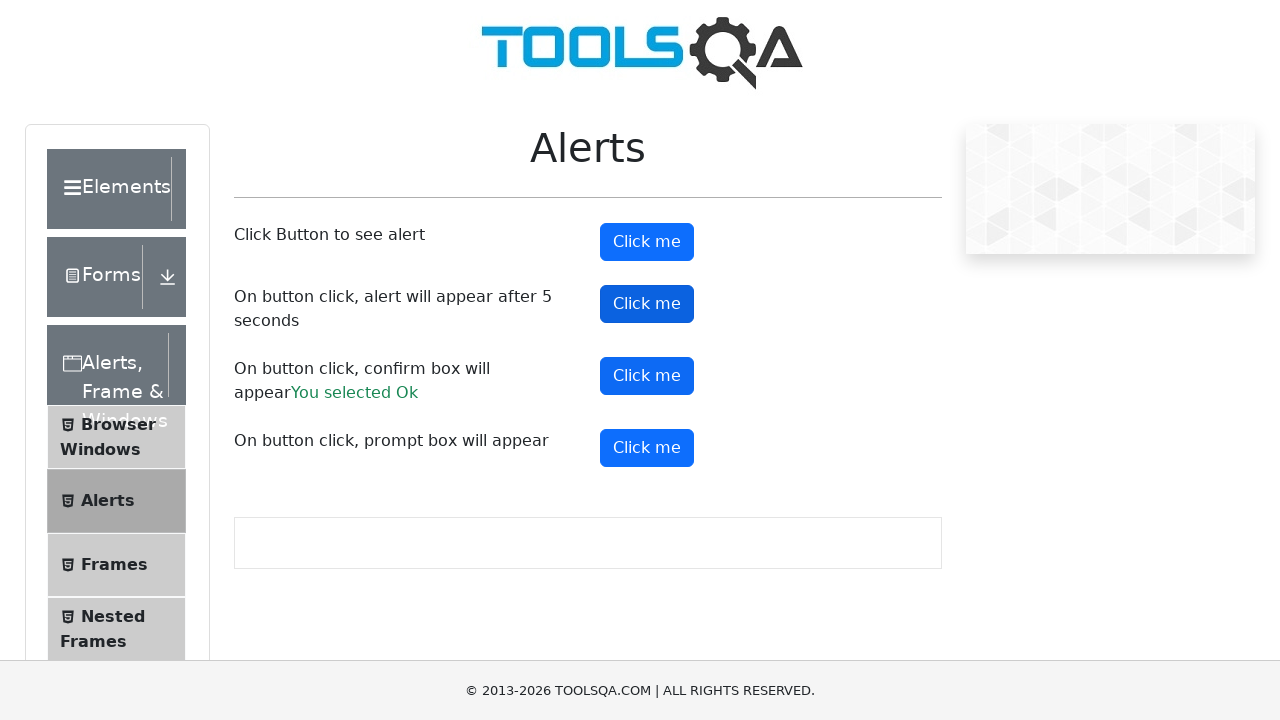

Set up dialog handler to dismiss confirmation dialog
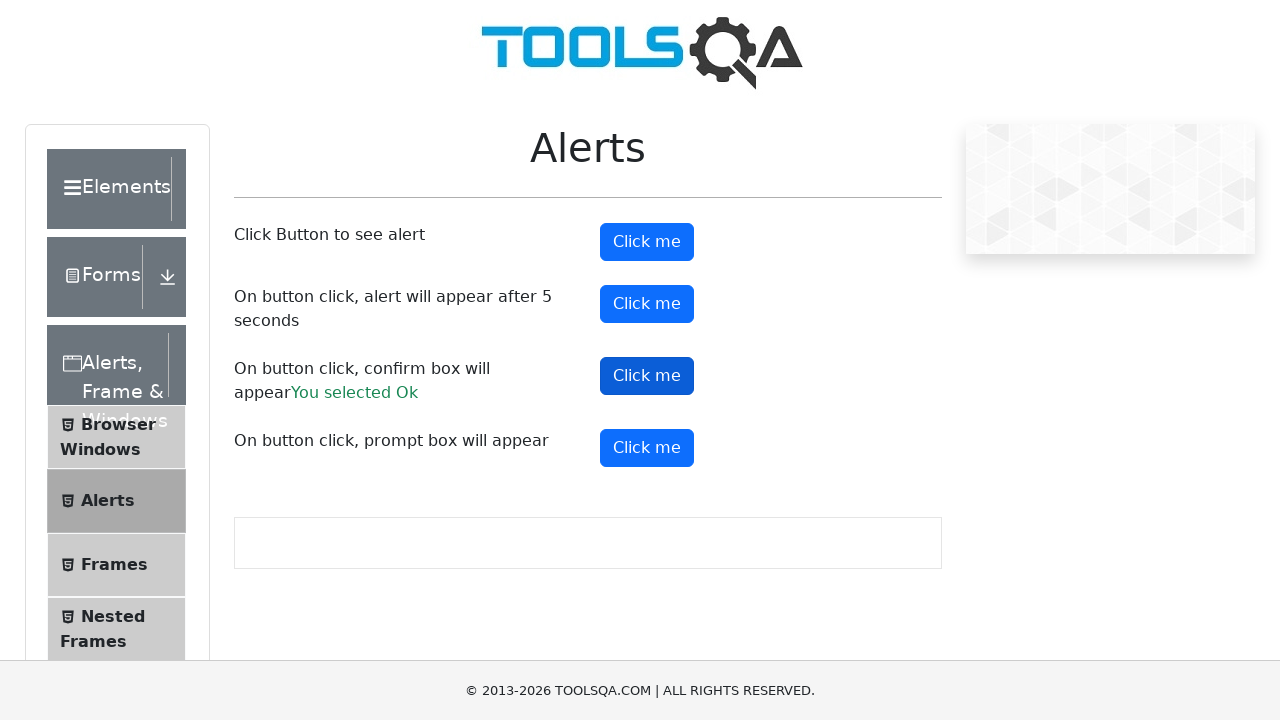

Clicked button to trigger prompt dialog at (647, 448) on #promtButton
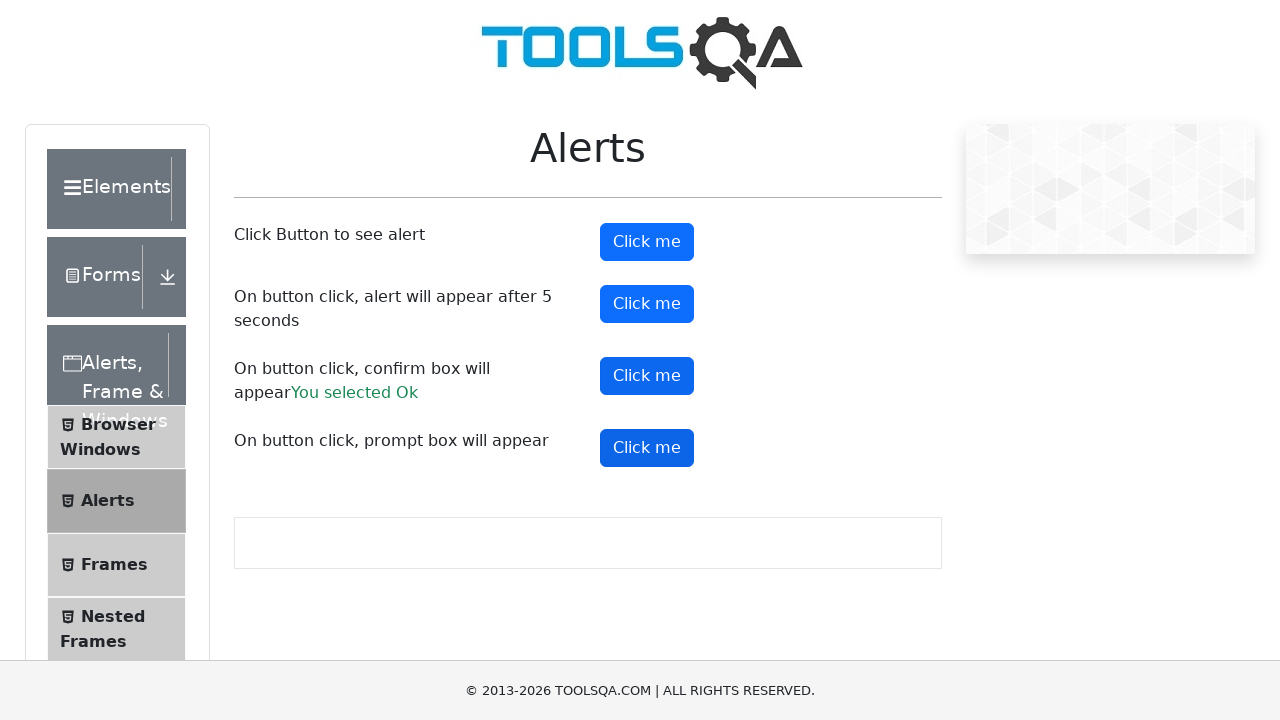

Set up dialog handler to accept prompt with text 'asdf'
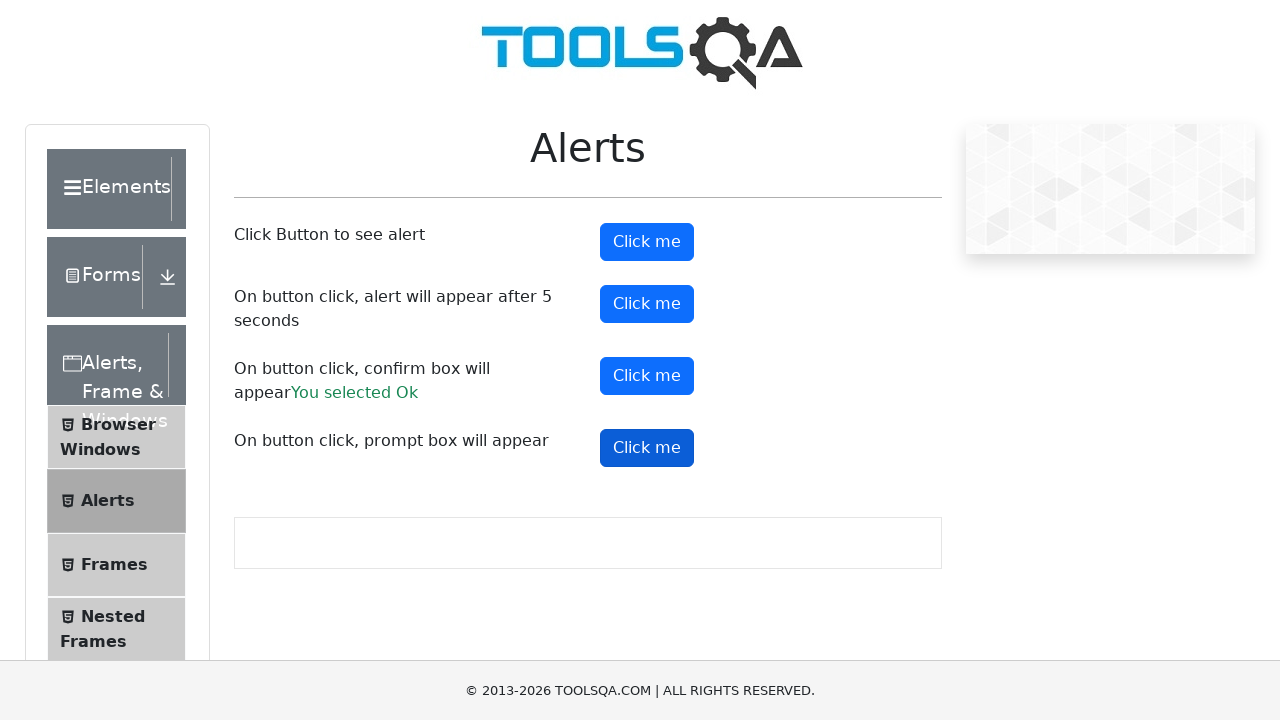

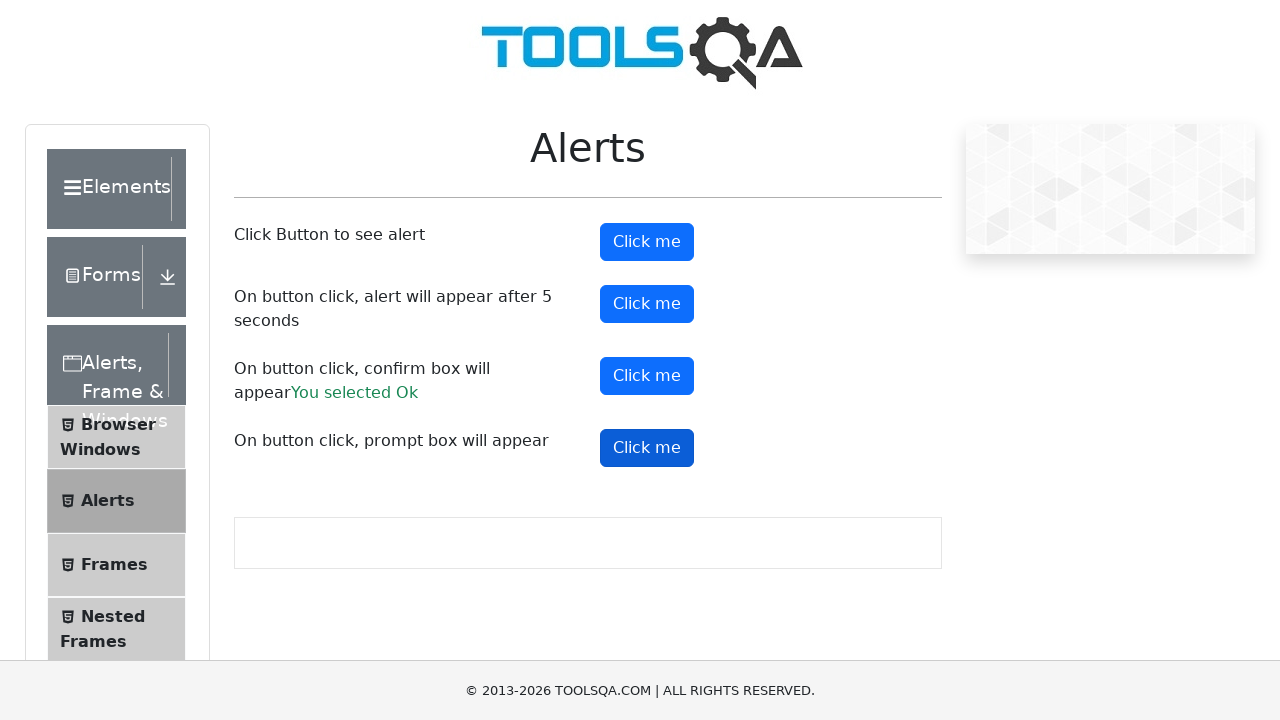